Tests the course search functionality on OTUS website by clicking the navigation menu, searching for "Python QA Engineer" course, clicking on the search result, and verifying the course page opens.

Starting URL: https://otus.ru/

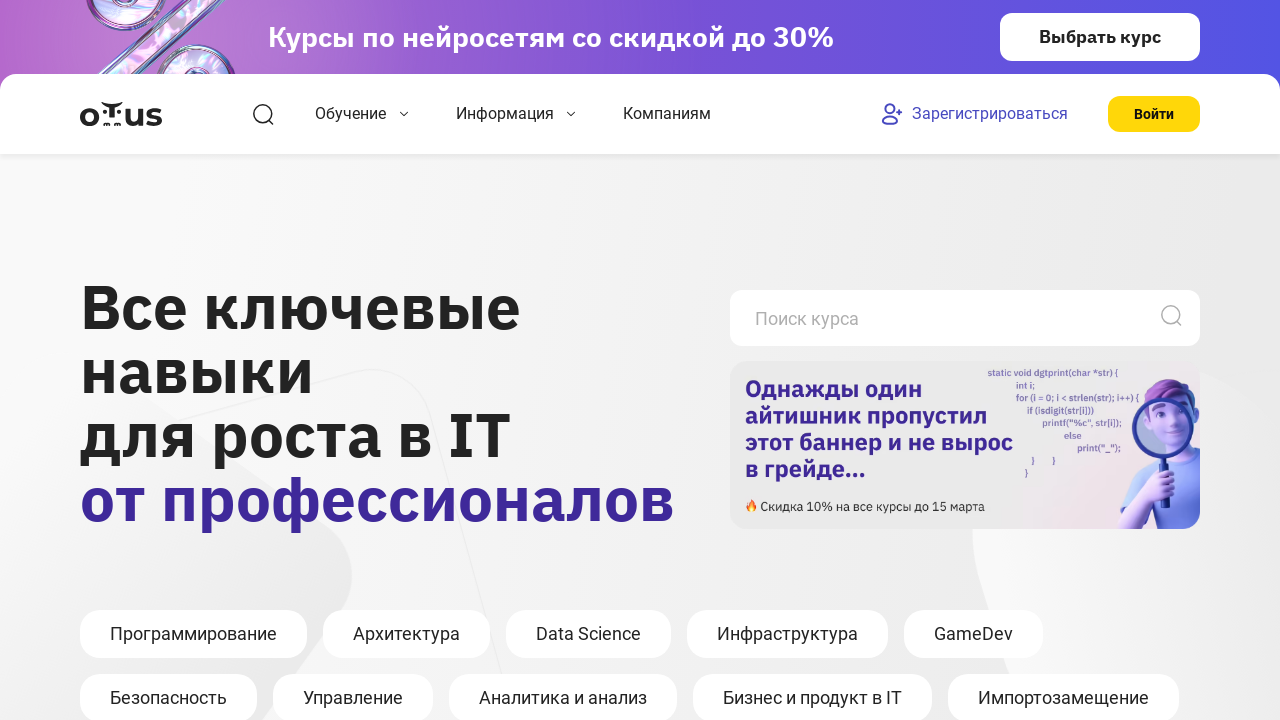

Clicked navigation menu to open search at (263, 114) on xpath=//*[@class='sc-k2vhmo-1 cYMYSf']
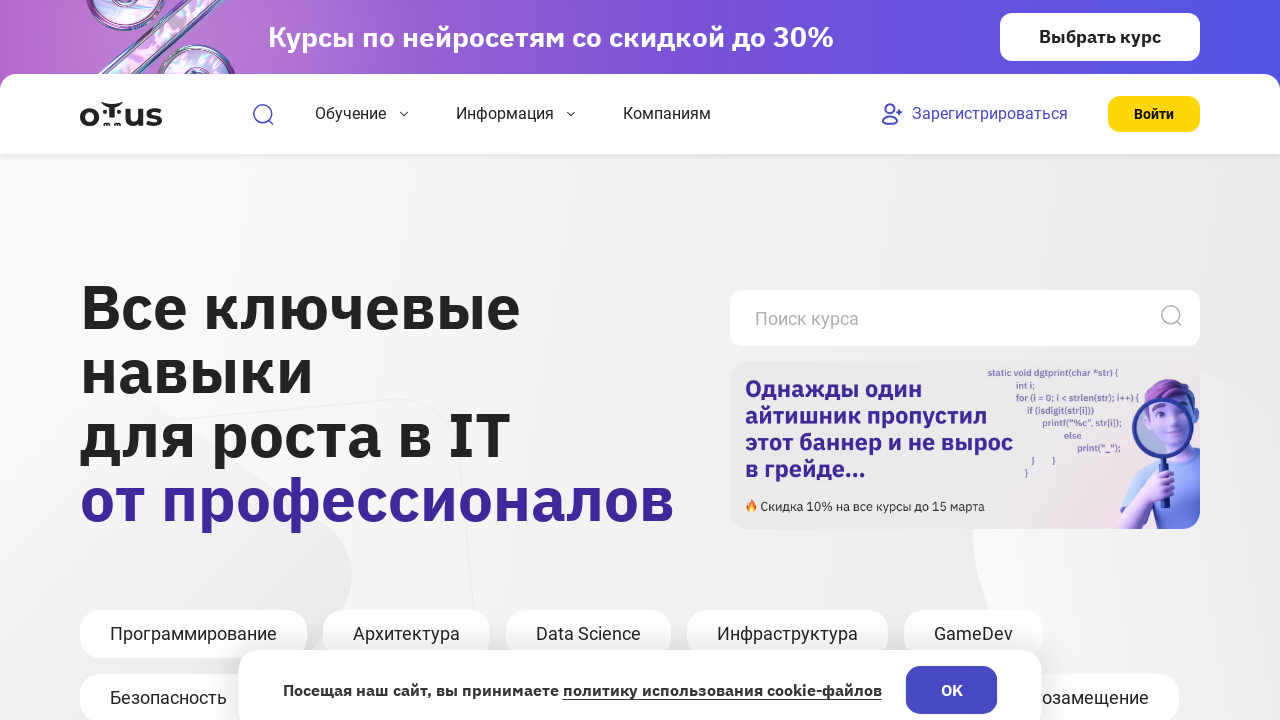

Filled search field with 'Python QA Engineer' on input[placeholder='Поиск по курсам']
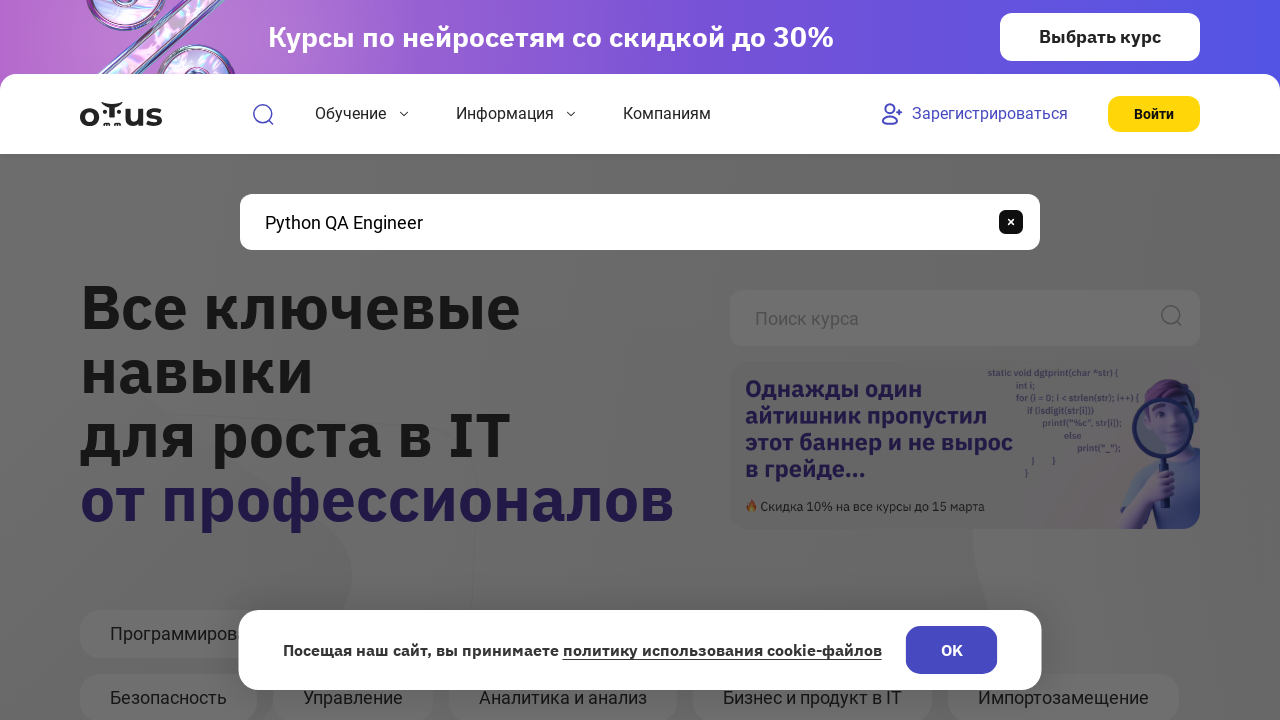

Clicked on 'Python QA Engineer' course in search results at (640, 310) on xpath=//p[text()='Python QA Engineer']
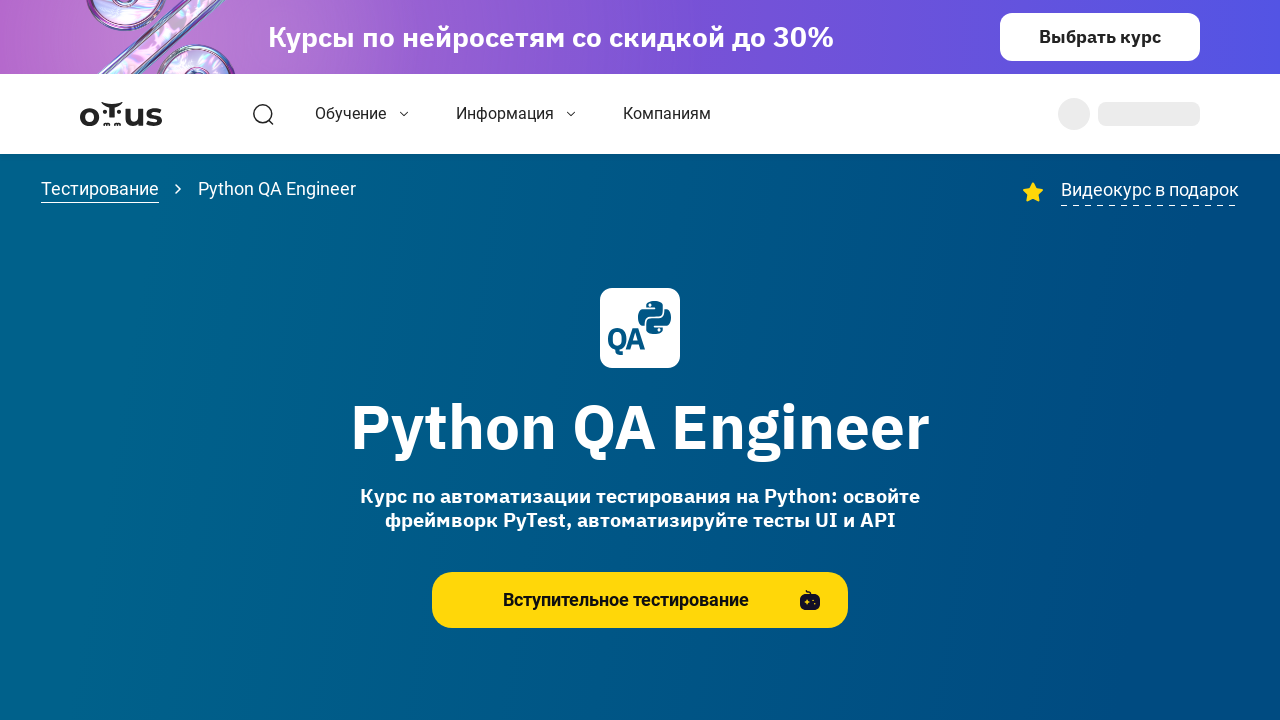

Course page loaded and heading 'Python QA Engineer' verified
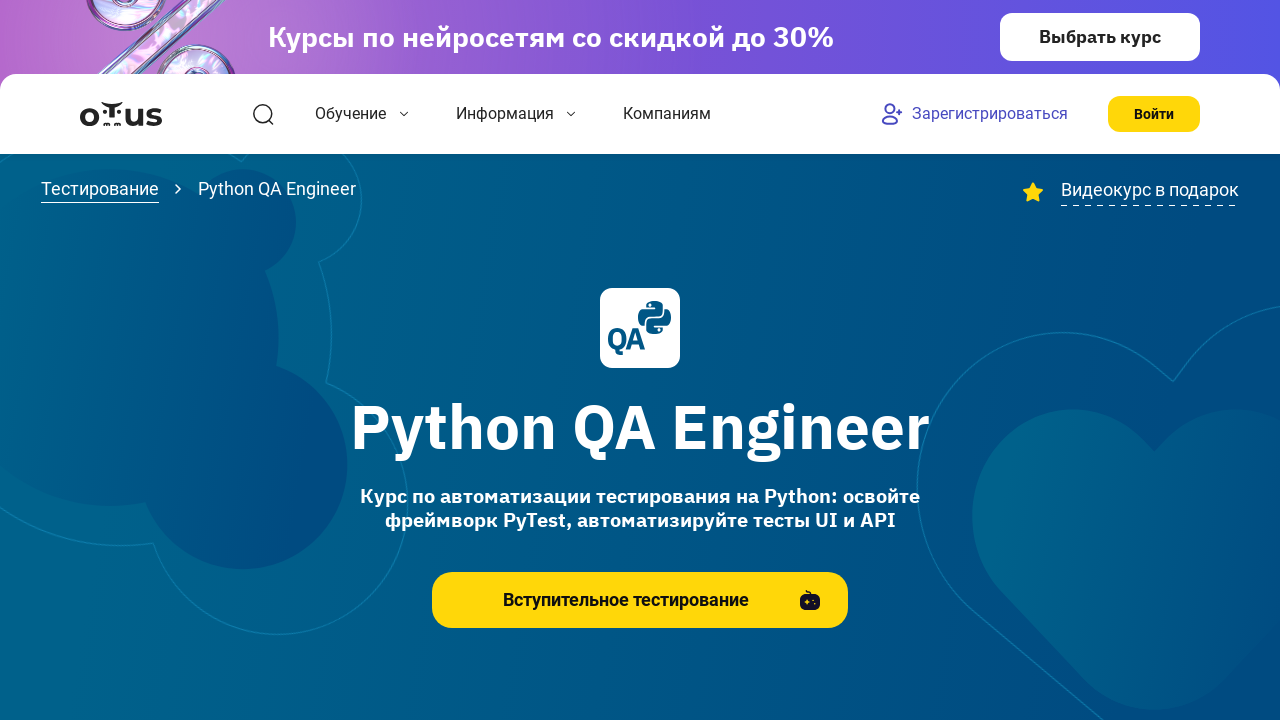

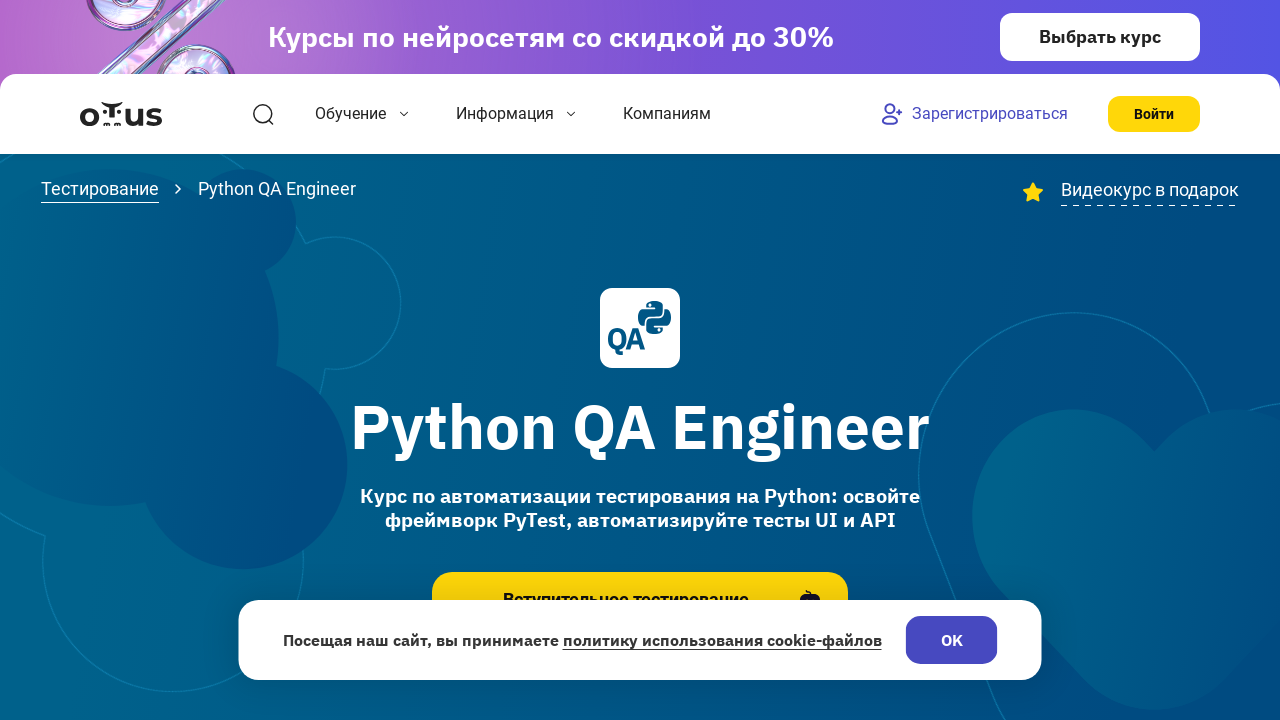